Tests radio button selection functionality by clicking on different radio buttons (Yellow, Red, and Dhanbad) to verify they can be selected

Starting URL: https://selenium08.blogspot.com/2019/08/radio-buttons.html

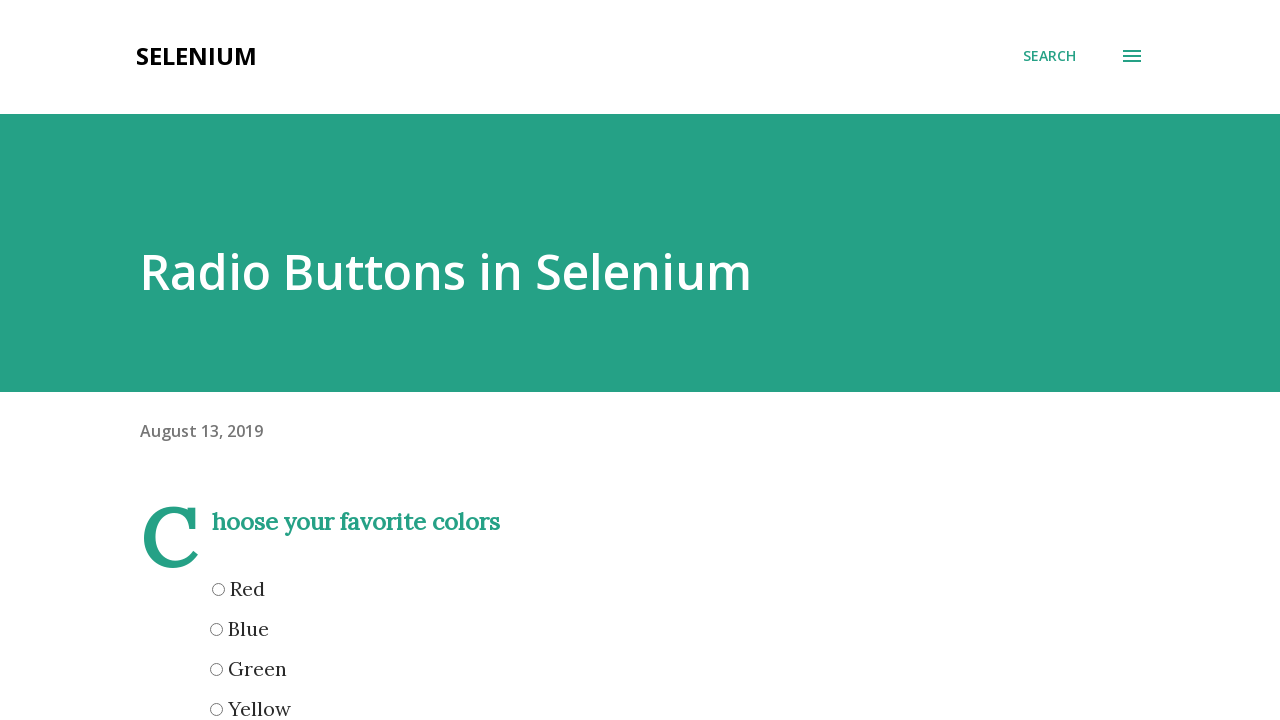

Clicked radio button 'Yellow' to select it at (216, 709) on xpath=//input[@name='yellow']
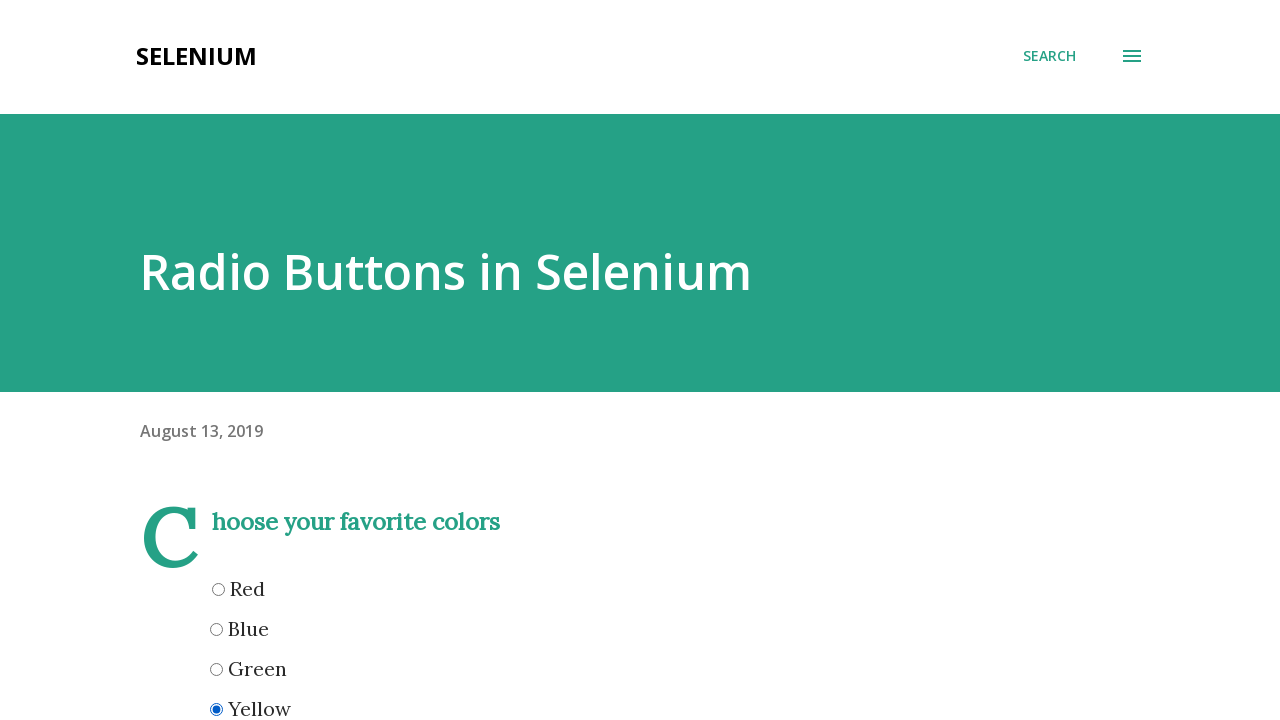

Clicked radio button 'Red' to deselect Yellow and select Red at (218, 589) on xpath=//input[@name='red']
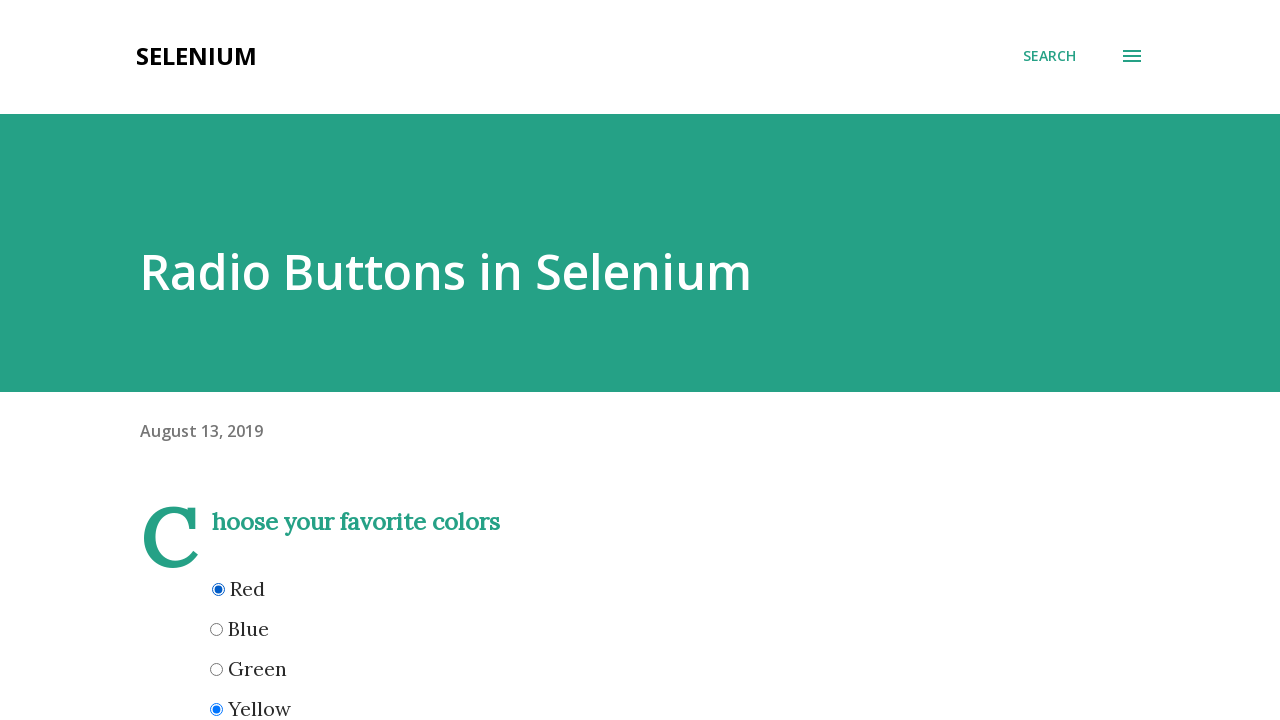

Clicked radio button 'Dhanbad' to select it at (236, 361) on xpath=//input[@name='dhanbad']
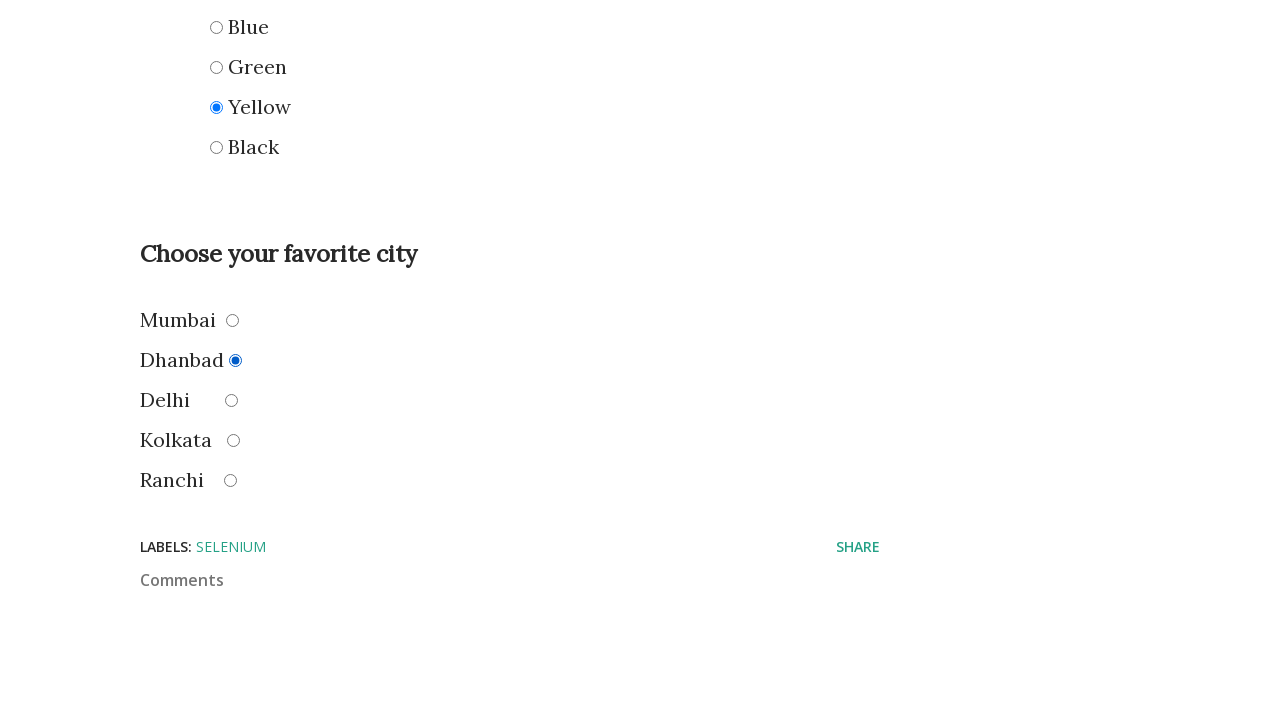

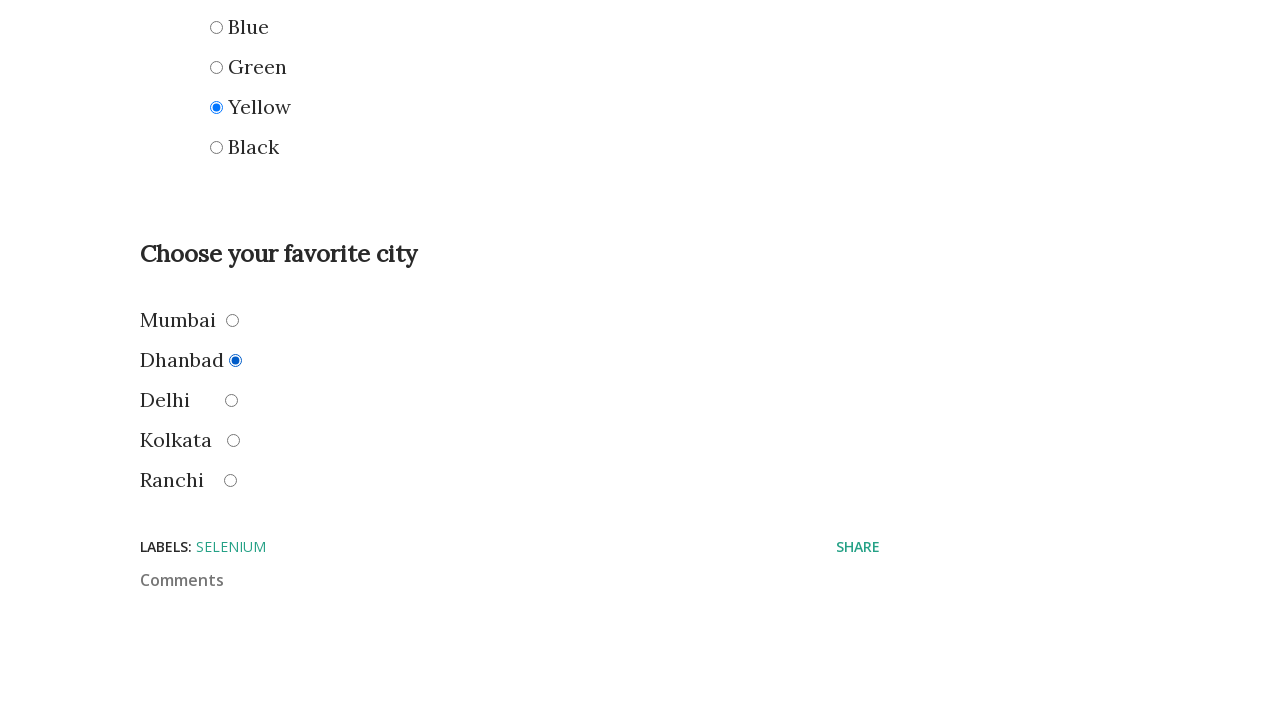